Tests iframe handling by switching to nested frames and clicking a button inside the inner frame

Starting URL: https://leafground.com/frame.xhtml

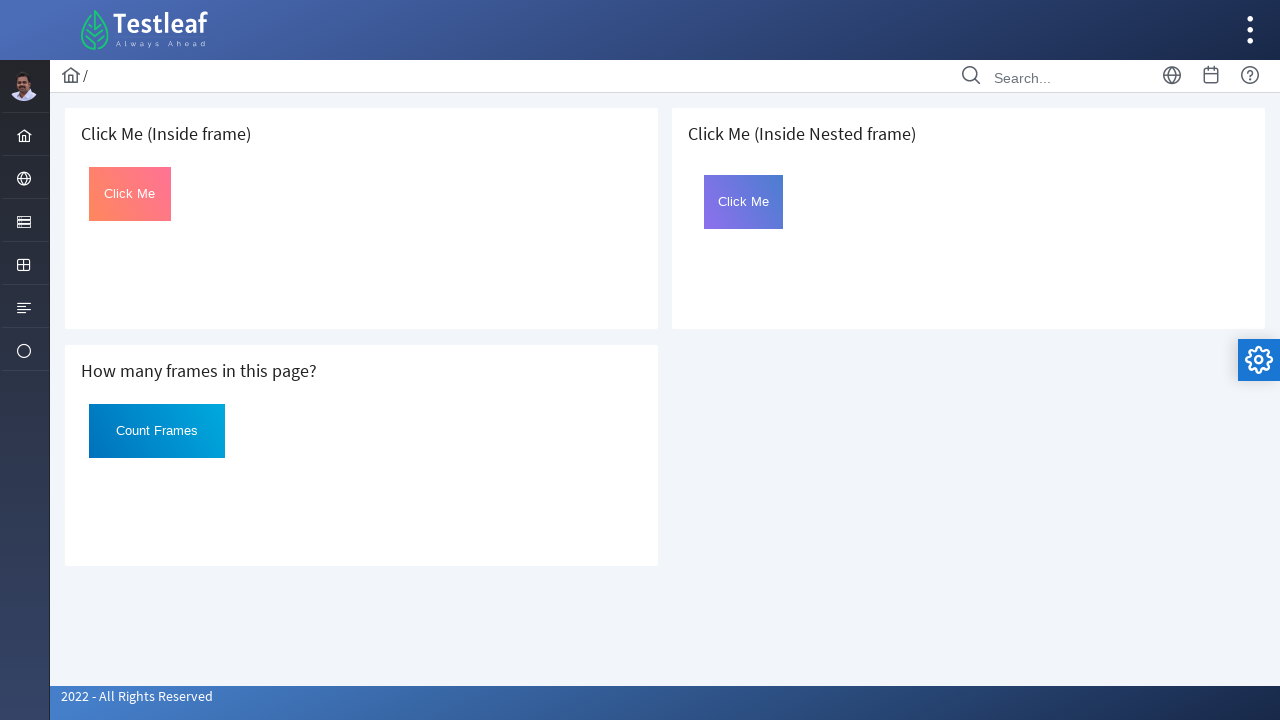

Located the third iframe (index 2) on the page
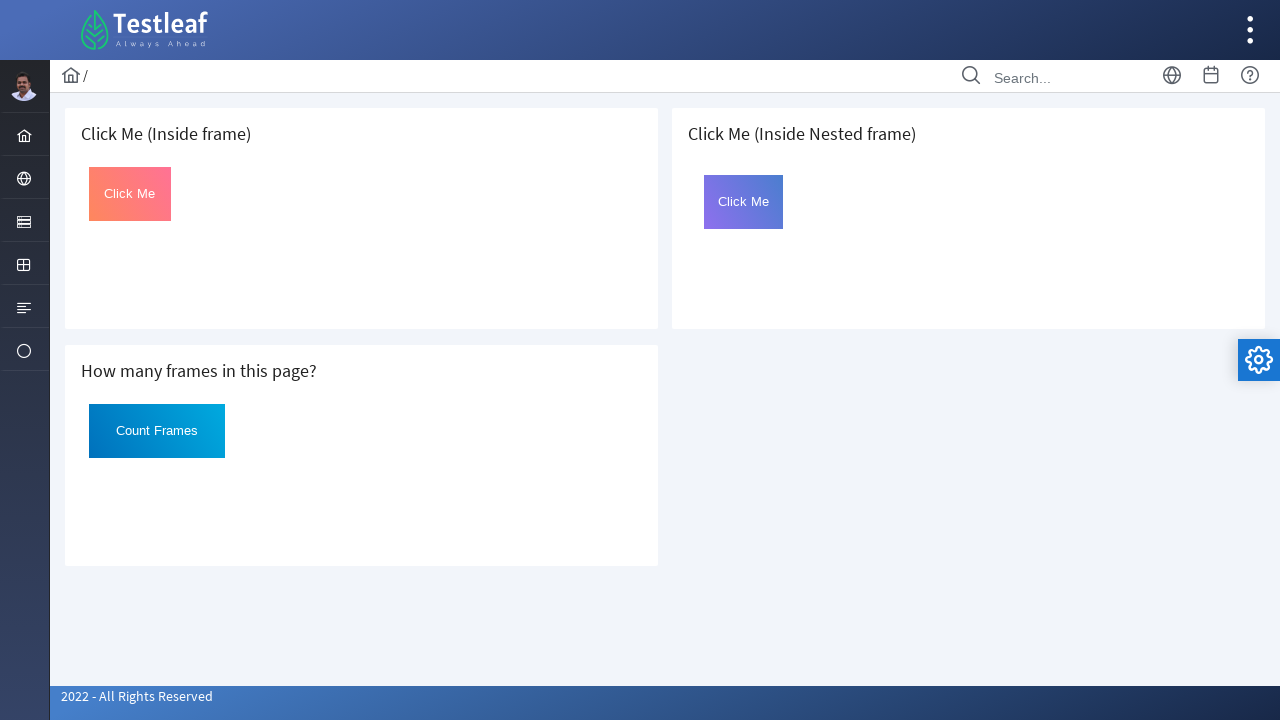

Located the nested frame named 'frame2' inside the outer frame
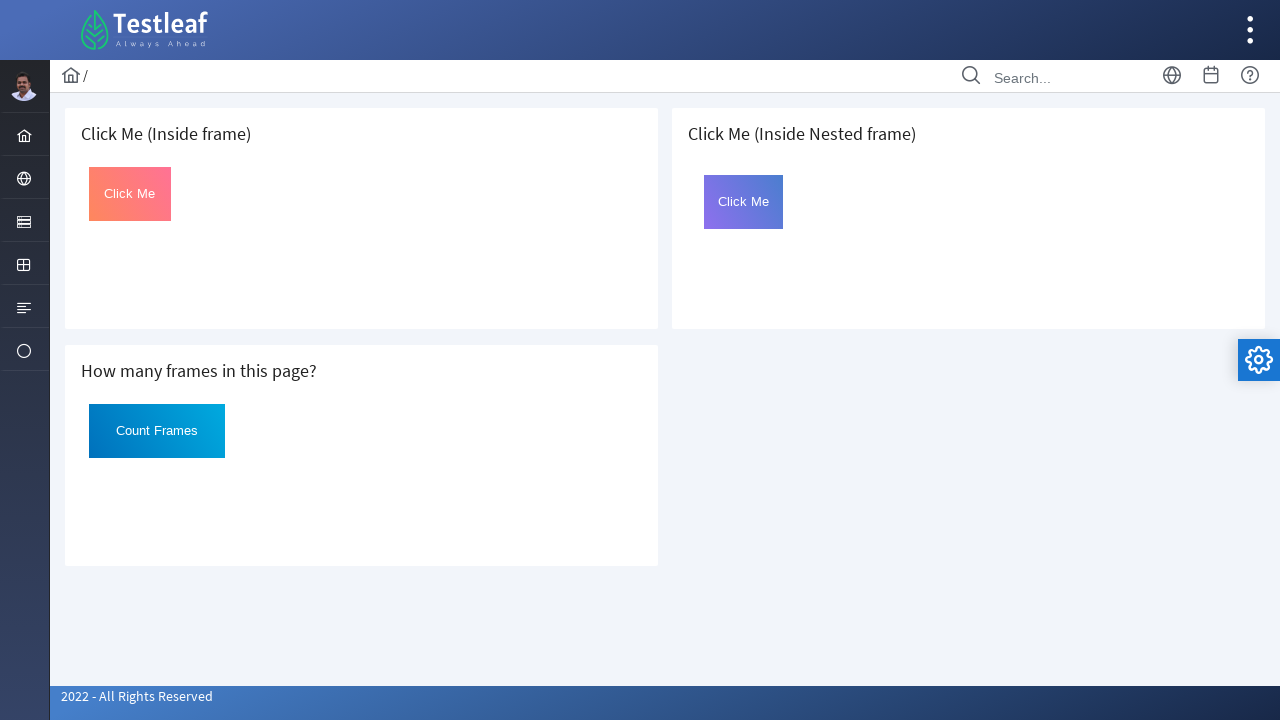

Clicked the button with ID 'Click' inside the nested frame at (744, 202) on iframe >> nth=2 >> internal:control=enter-frame >> iframe[name='frame2'] >> inte
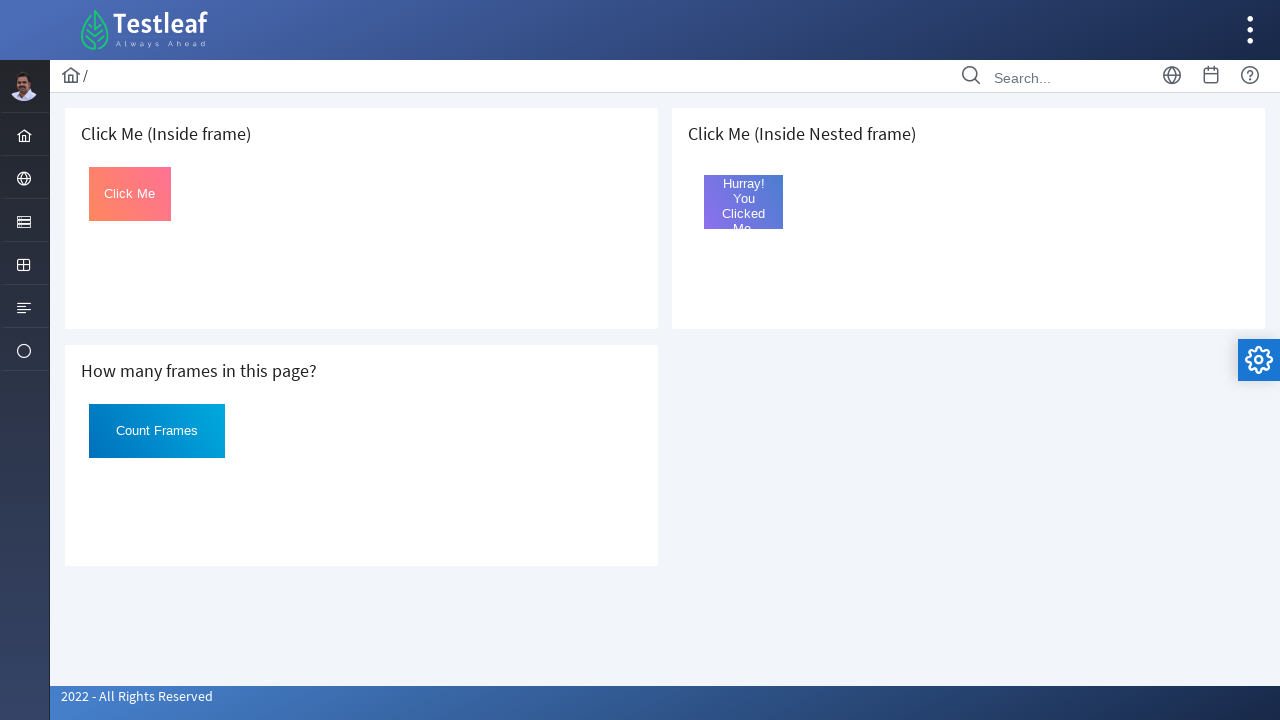

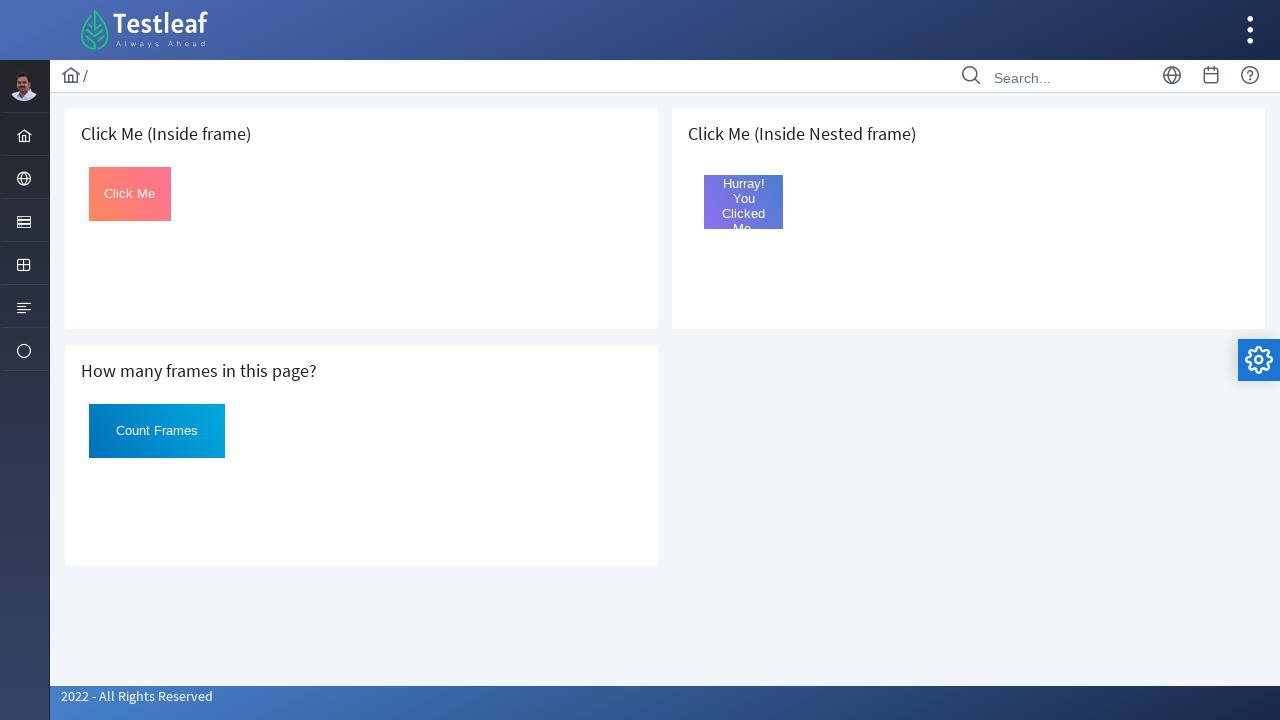